Tests drag and drop functionality by dragging a draggable element and dropping it onto a droppable target area on the jQuery UI demo page.

Starting URL: https://jqueryui.com/resources/demos/droppable/default.html

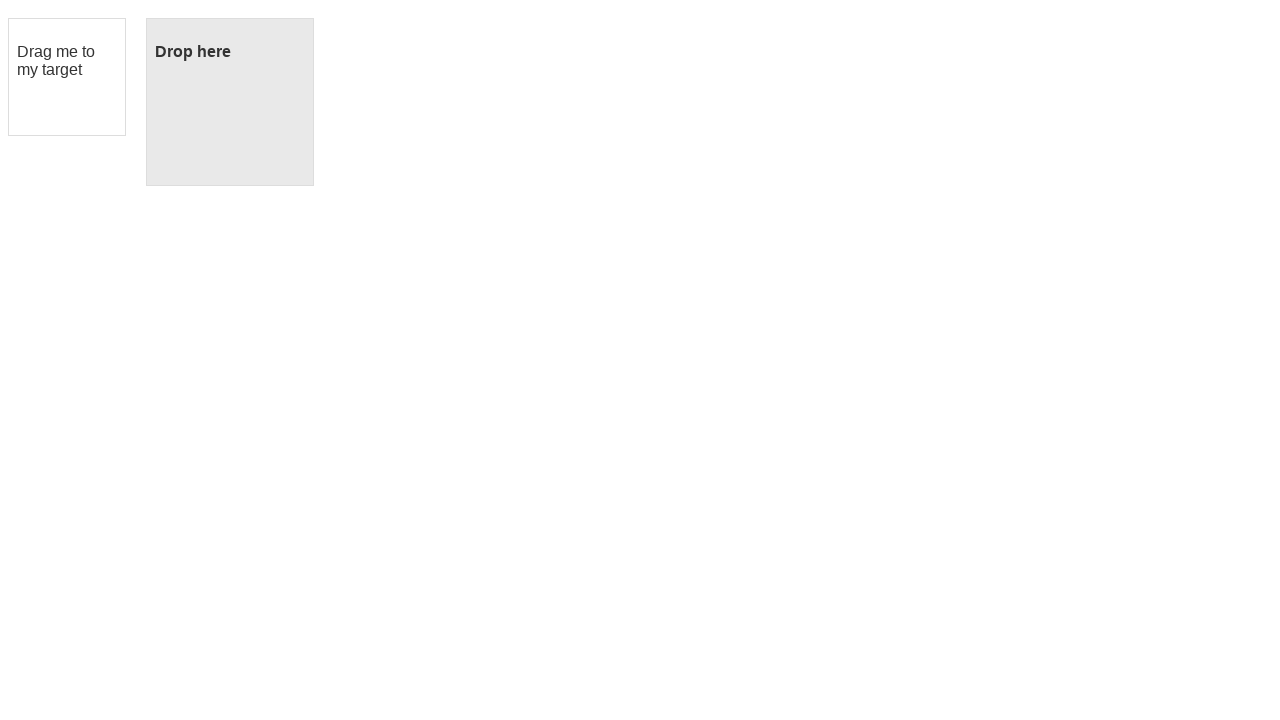

Waited for draggable element to be visible
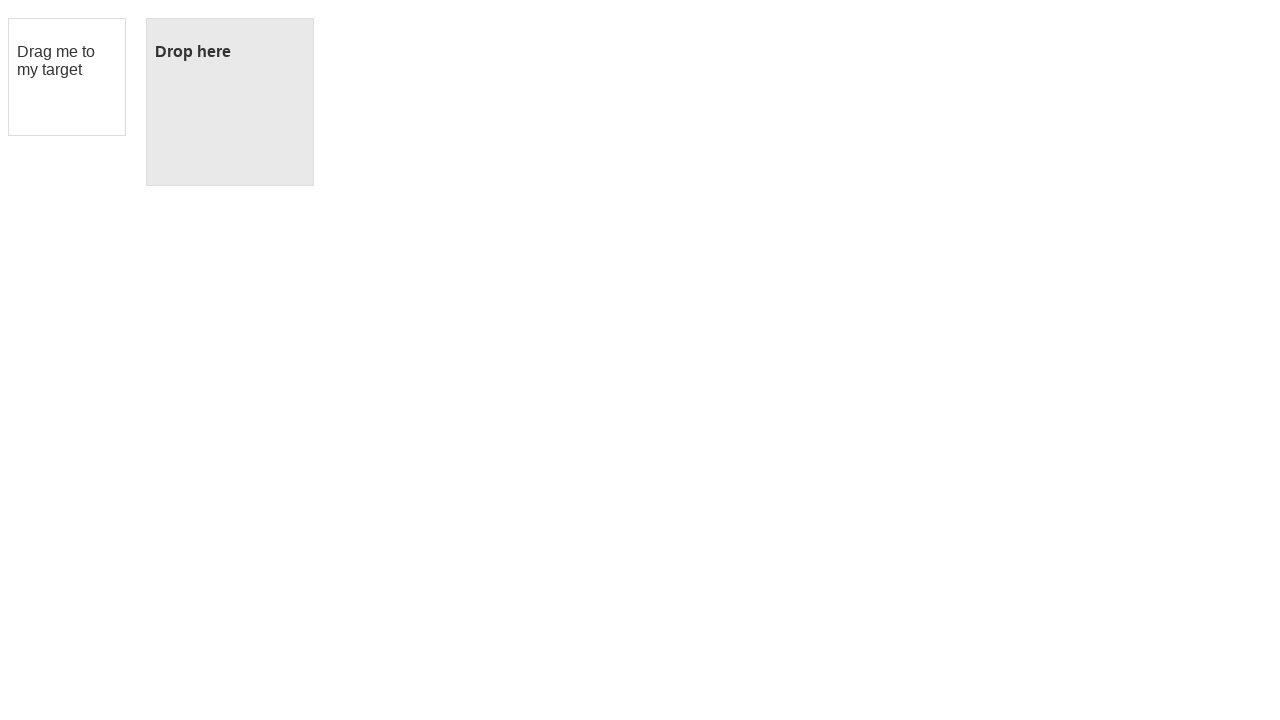

Waited for droppable target element to be visible
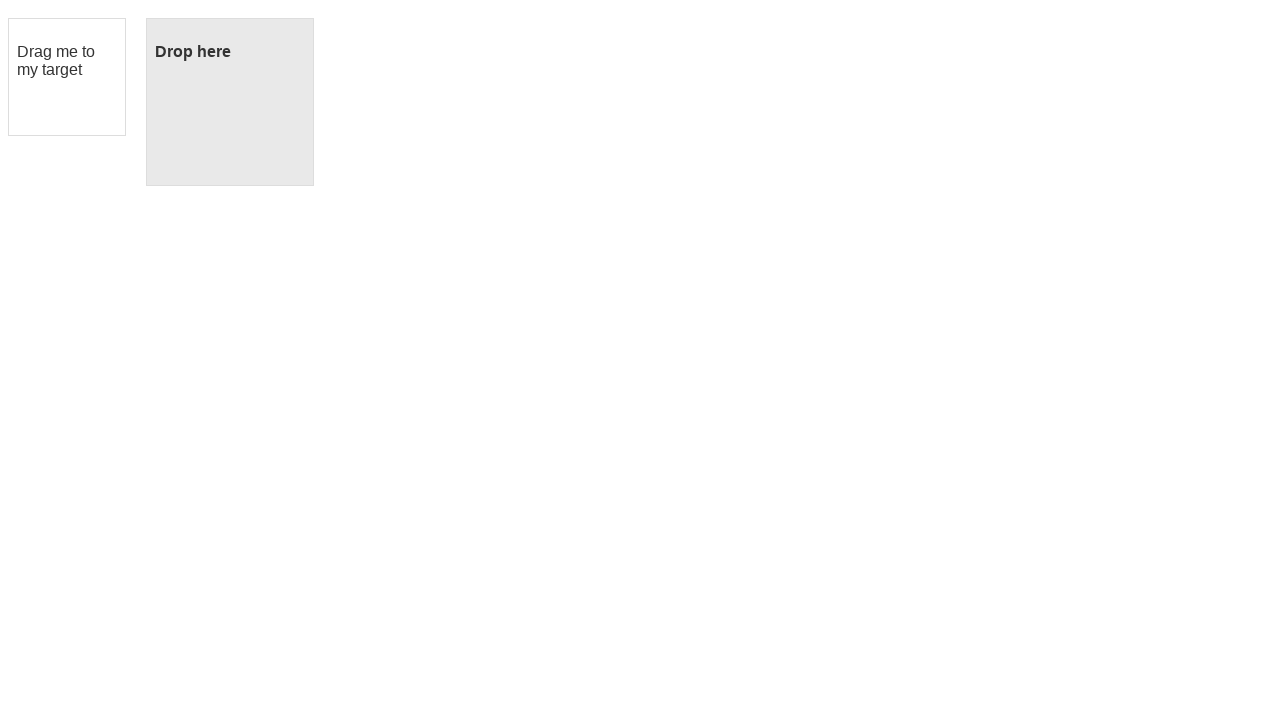

Located the draggable element
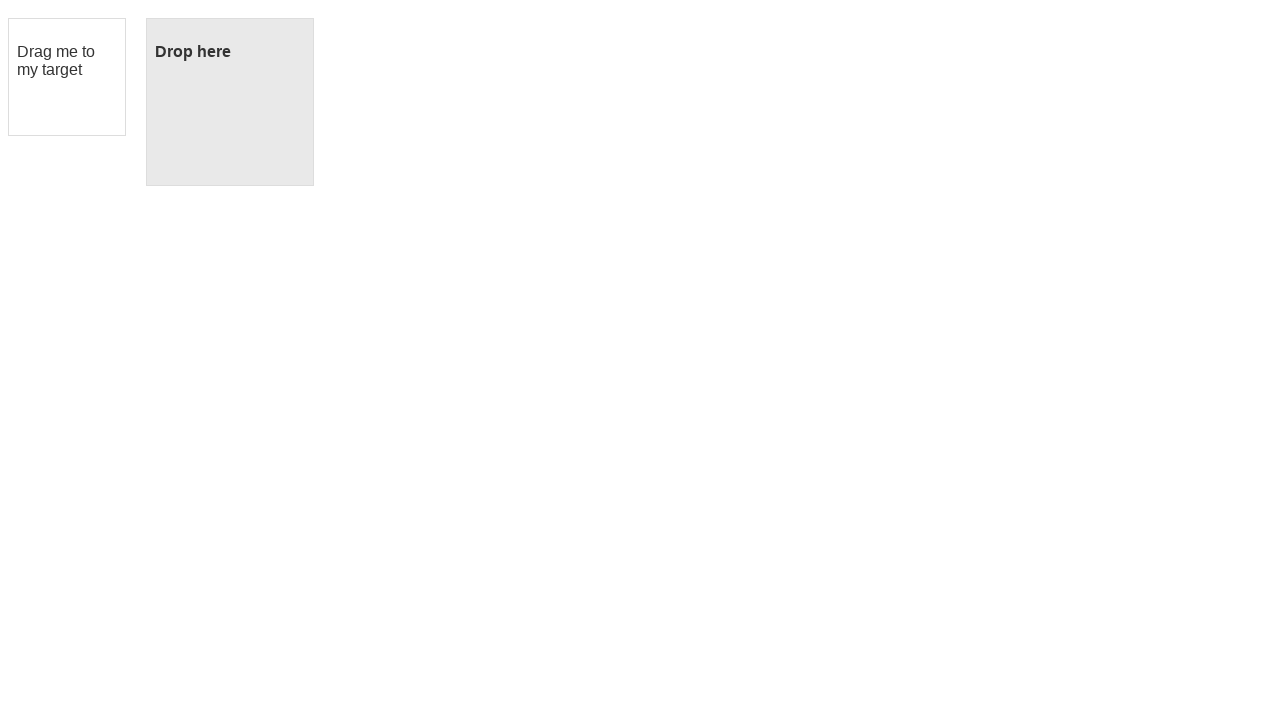

Located the droppable target element
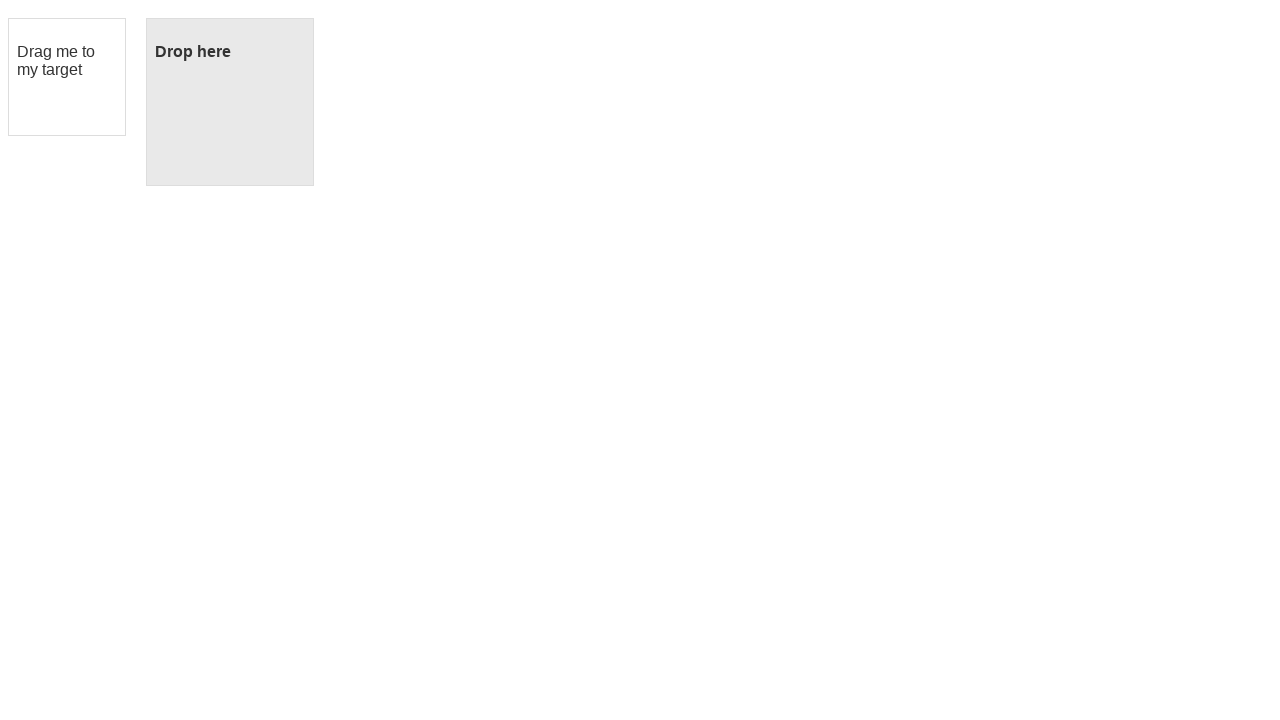

Dragged the draggable element to the droppable target at (230, 102)
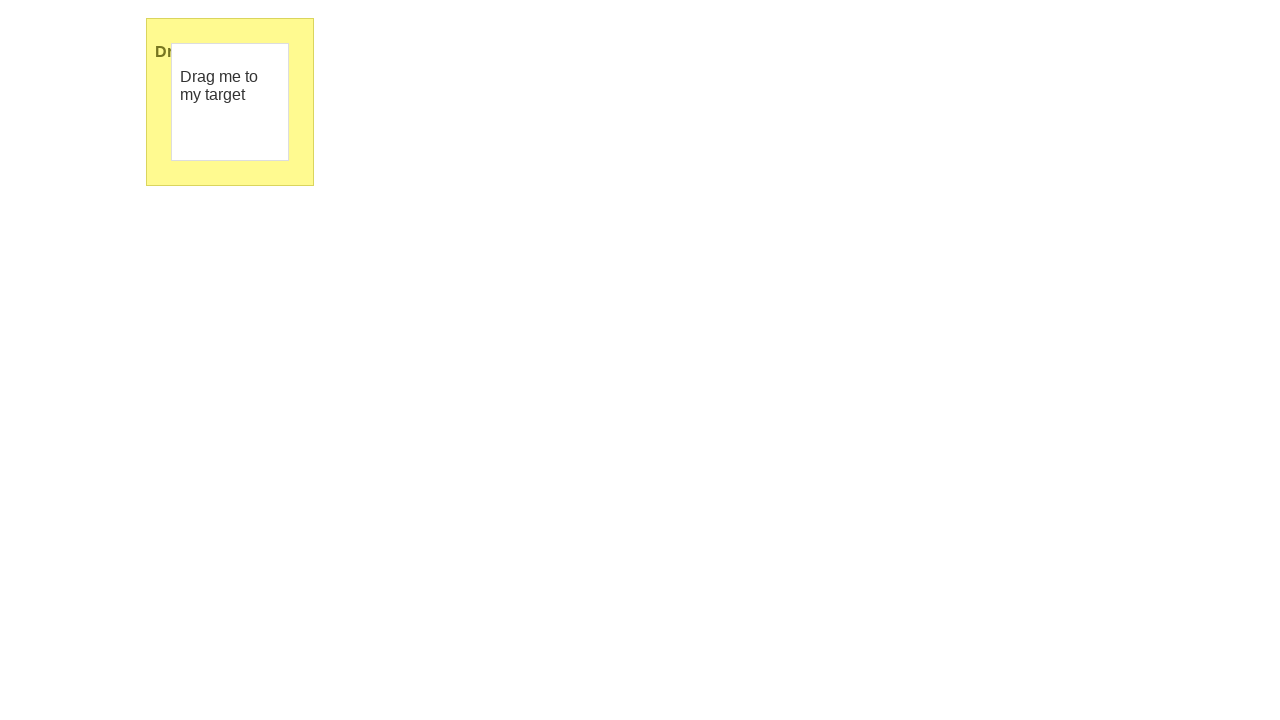

Verified that the drop was successful - droppable element now shows 'Dropped!' text
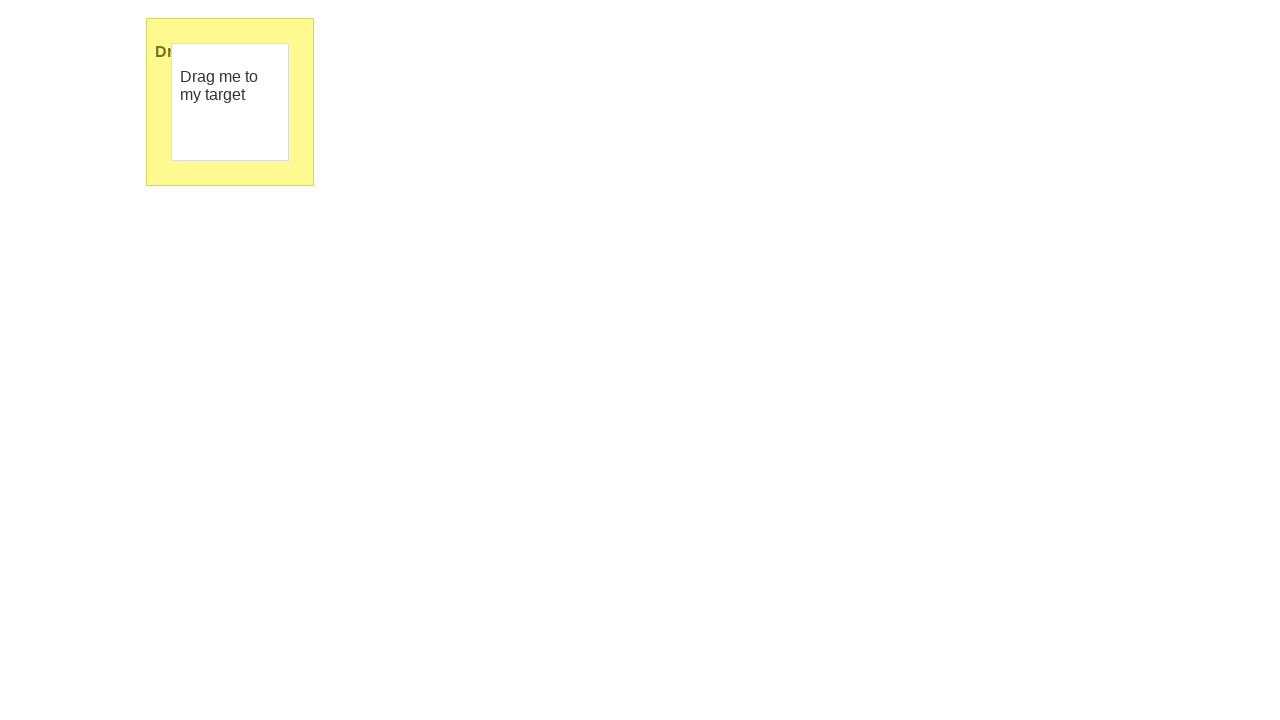

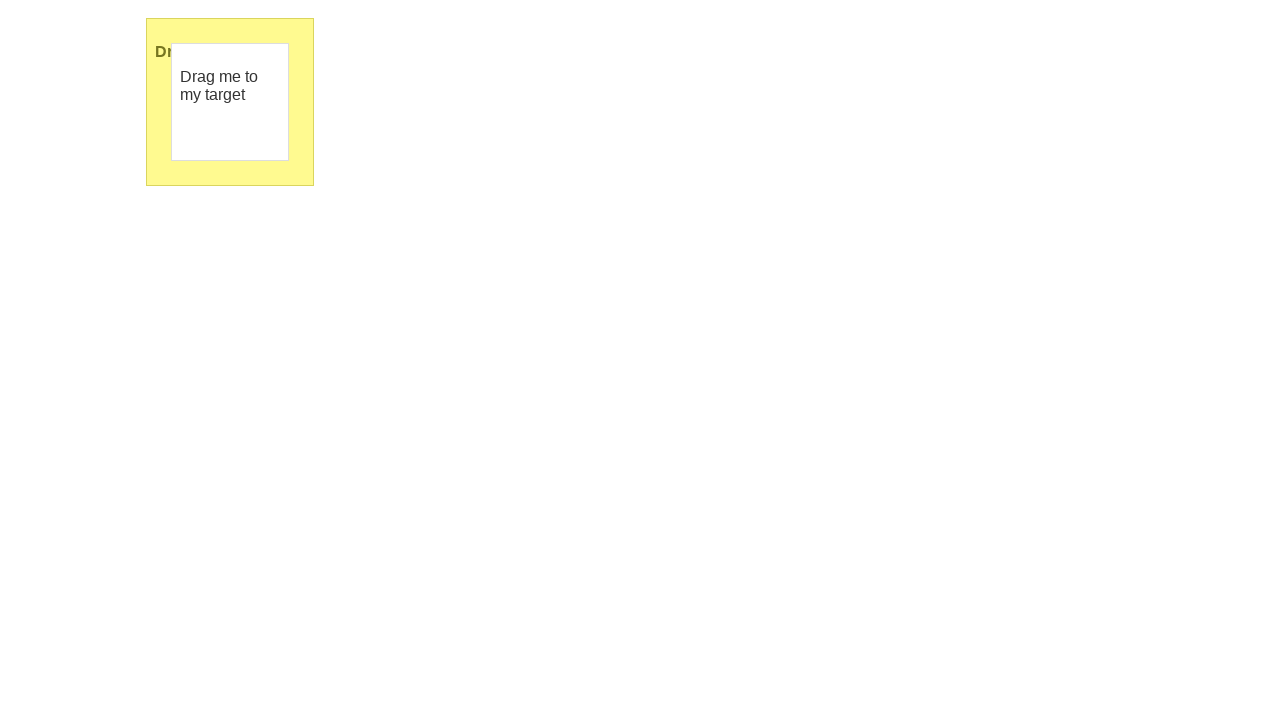